Tests broken links and images page by navigating to it and waiting for images to load to check their status.

Starting URL: https://demoqa.com/text-box

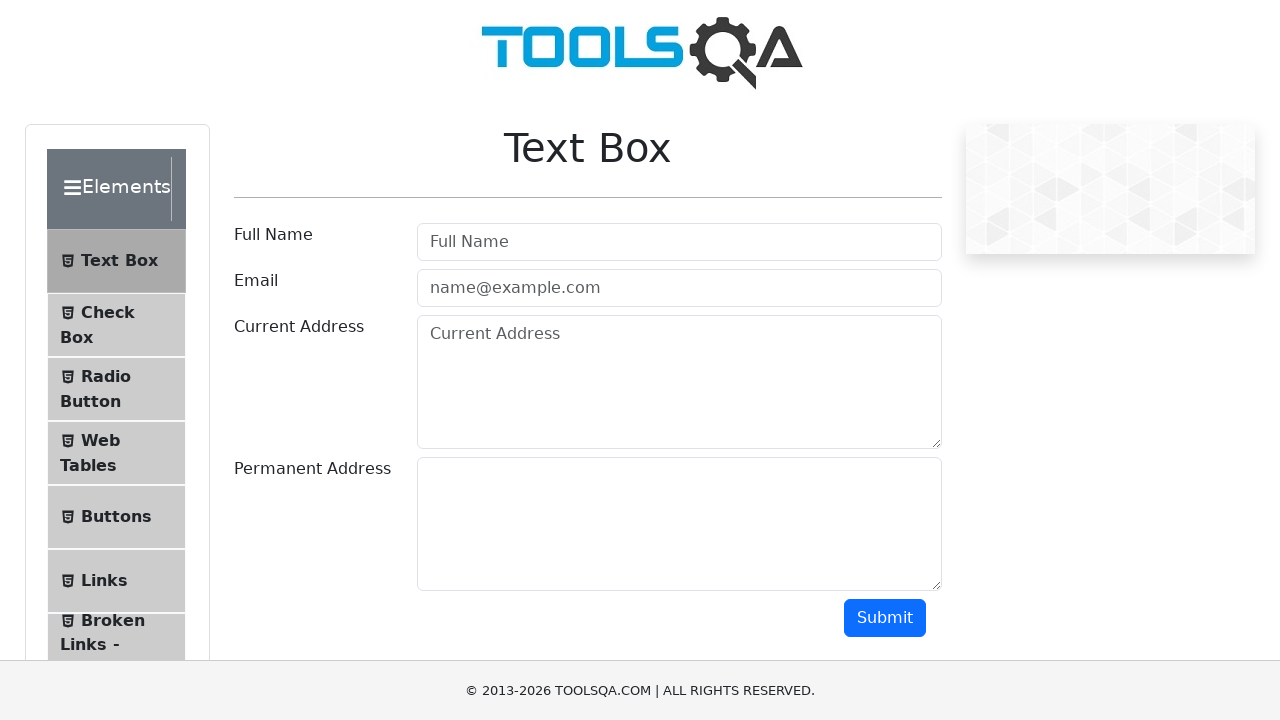

Waited for h1 heading to load on Text Box page
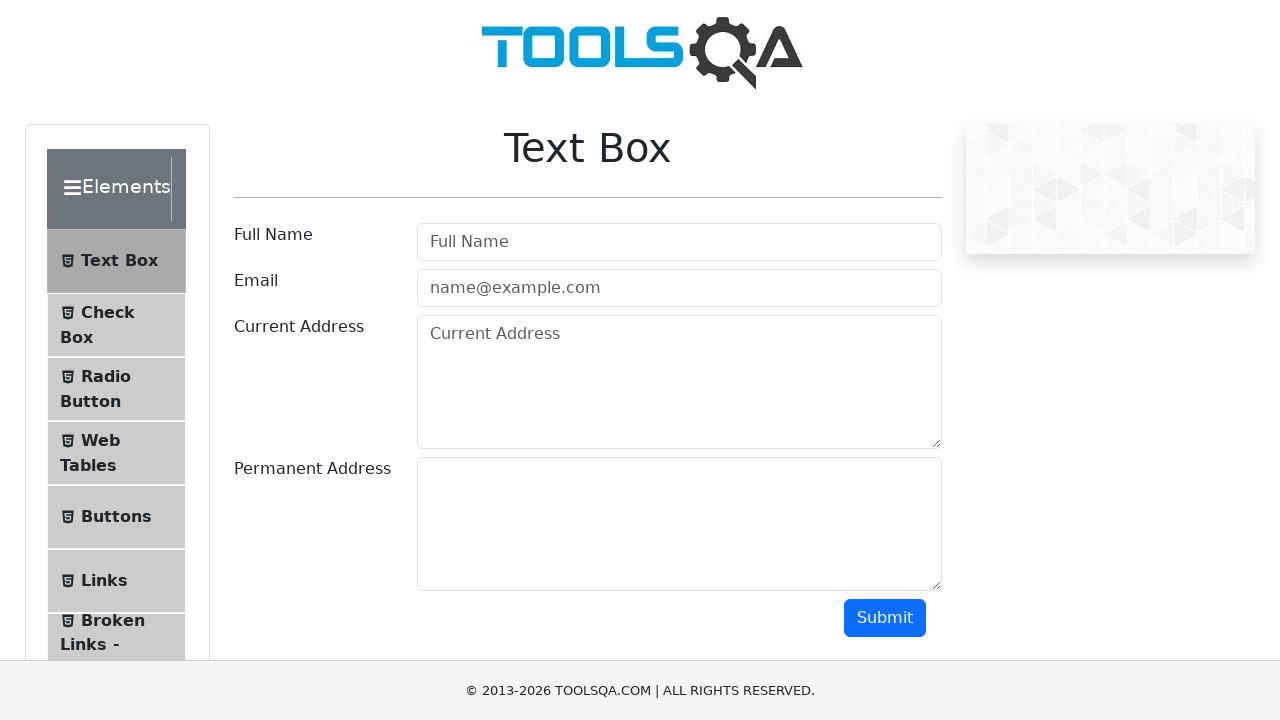

Verified 'Text Box' heading is present on the page
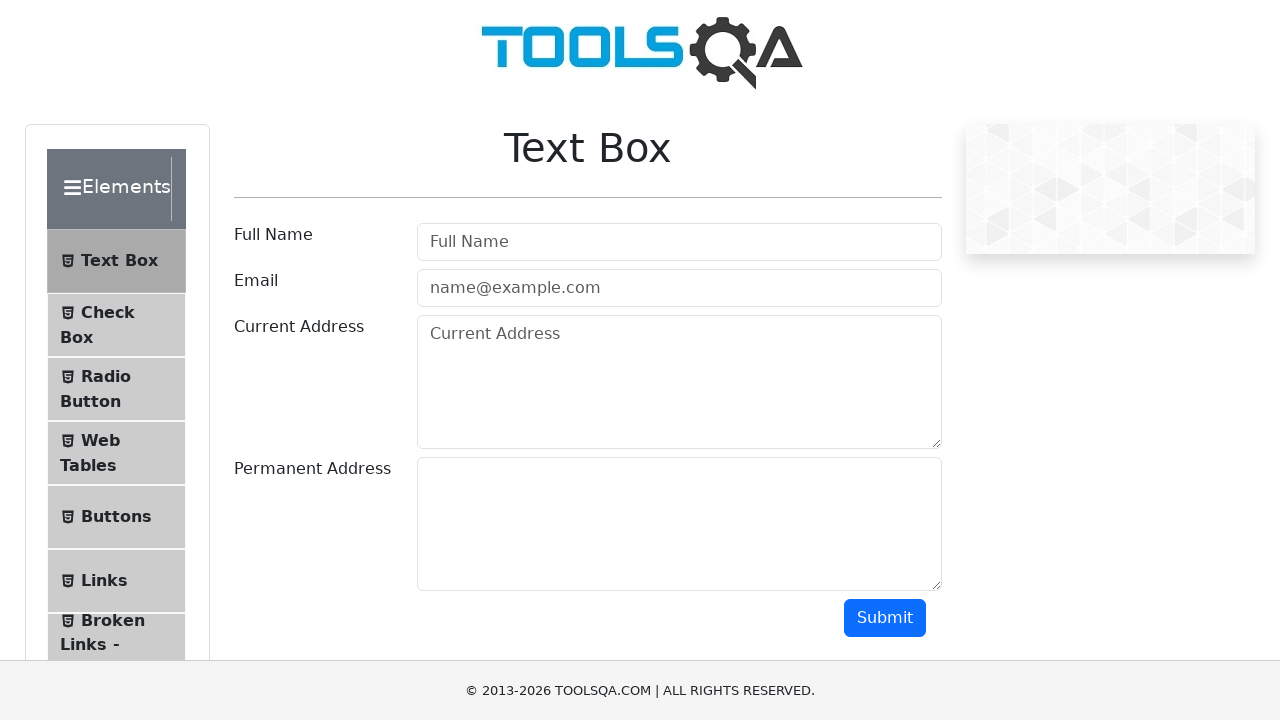

Clicked on 'Broken Links - Images' link at (113, 620) on text=Broken Links - Images
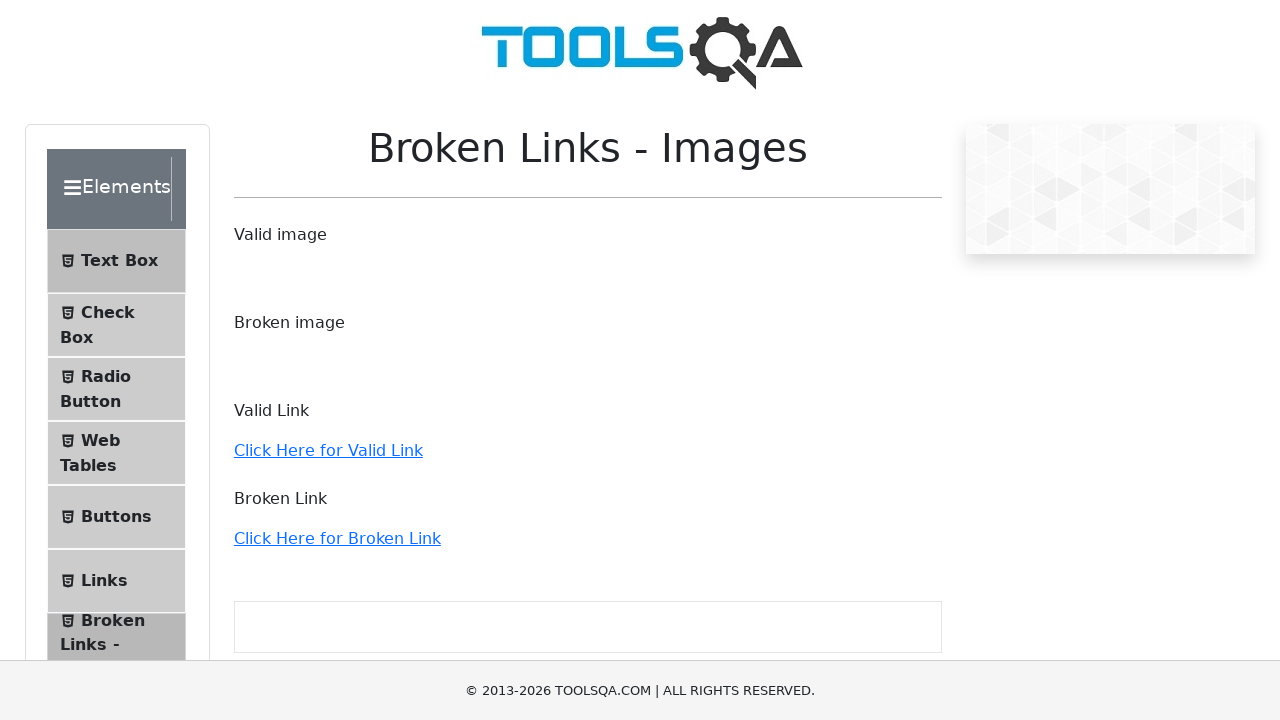

Waited for h1 heading to load on Broken Links - Images page
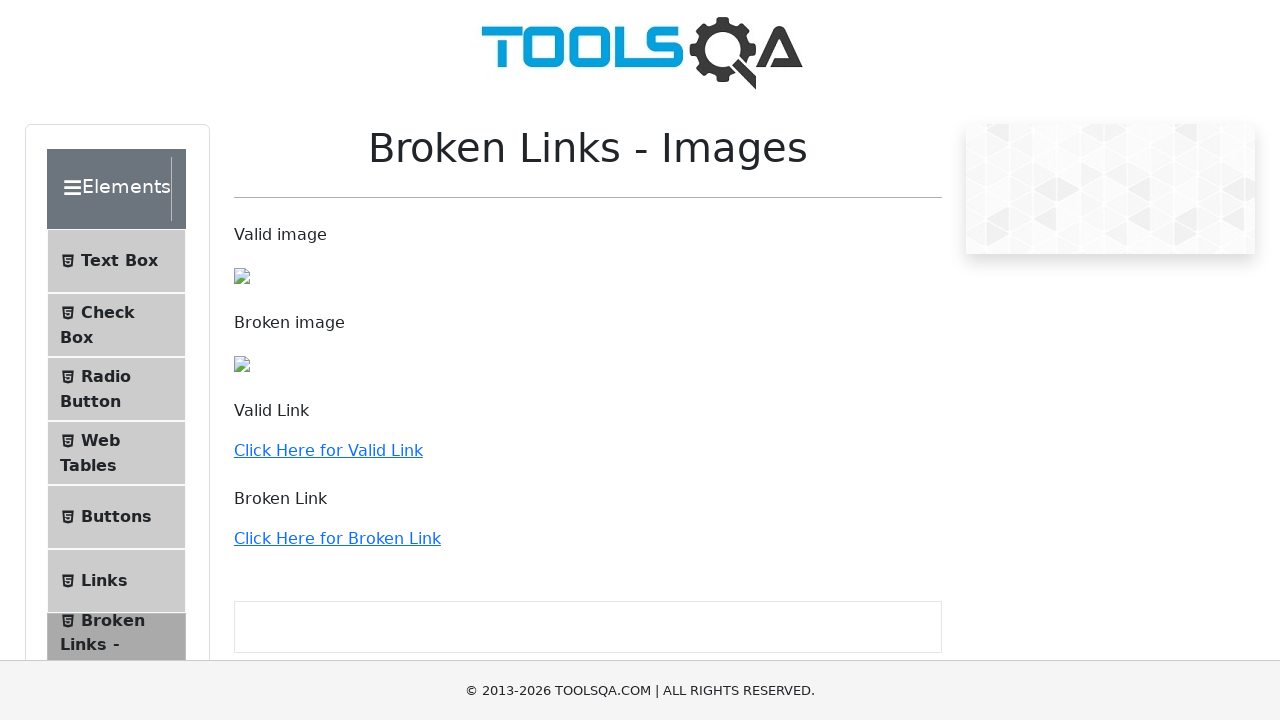

Verified 'Broken Links - Images' heading is present on the page
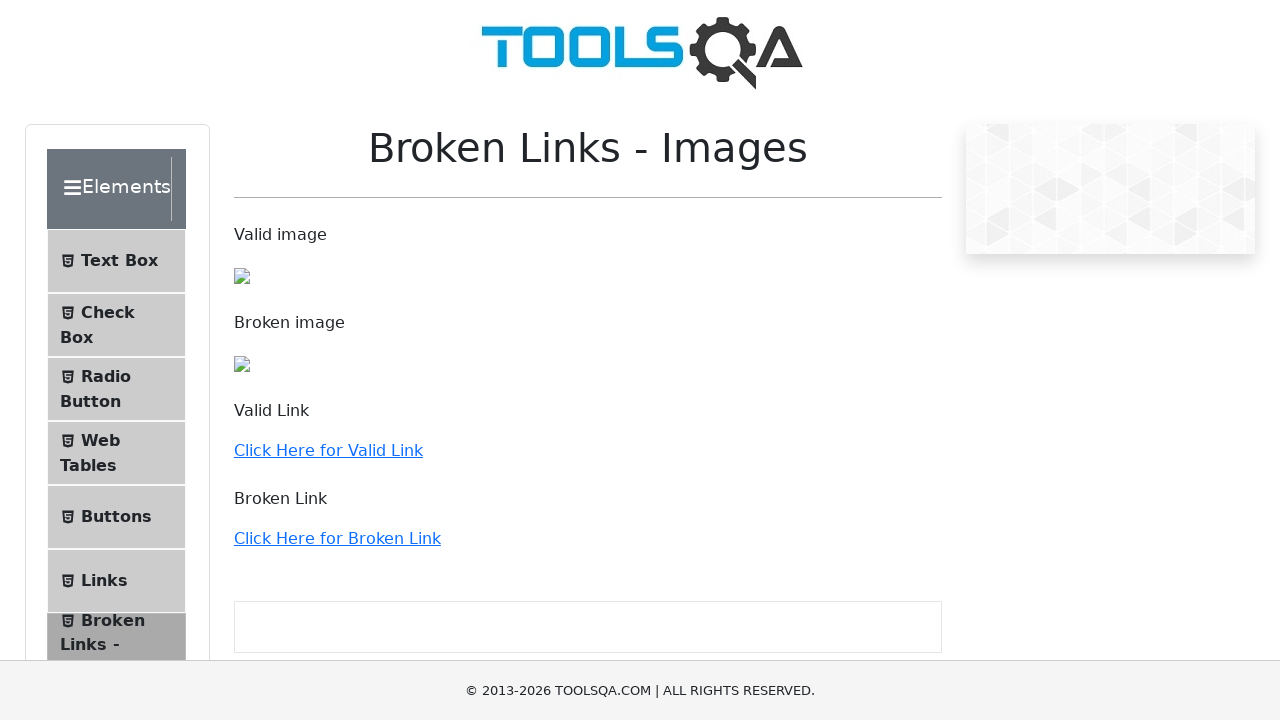

Waited for images to load on the page
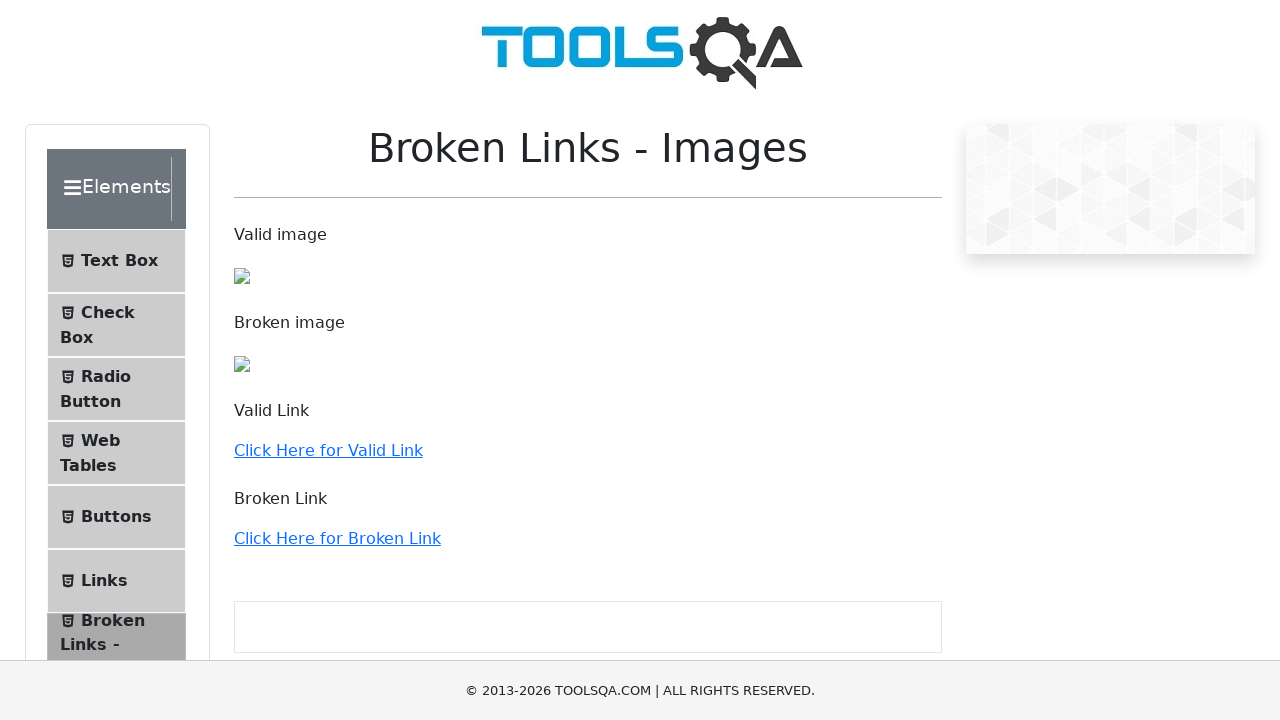

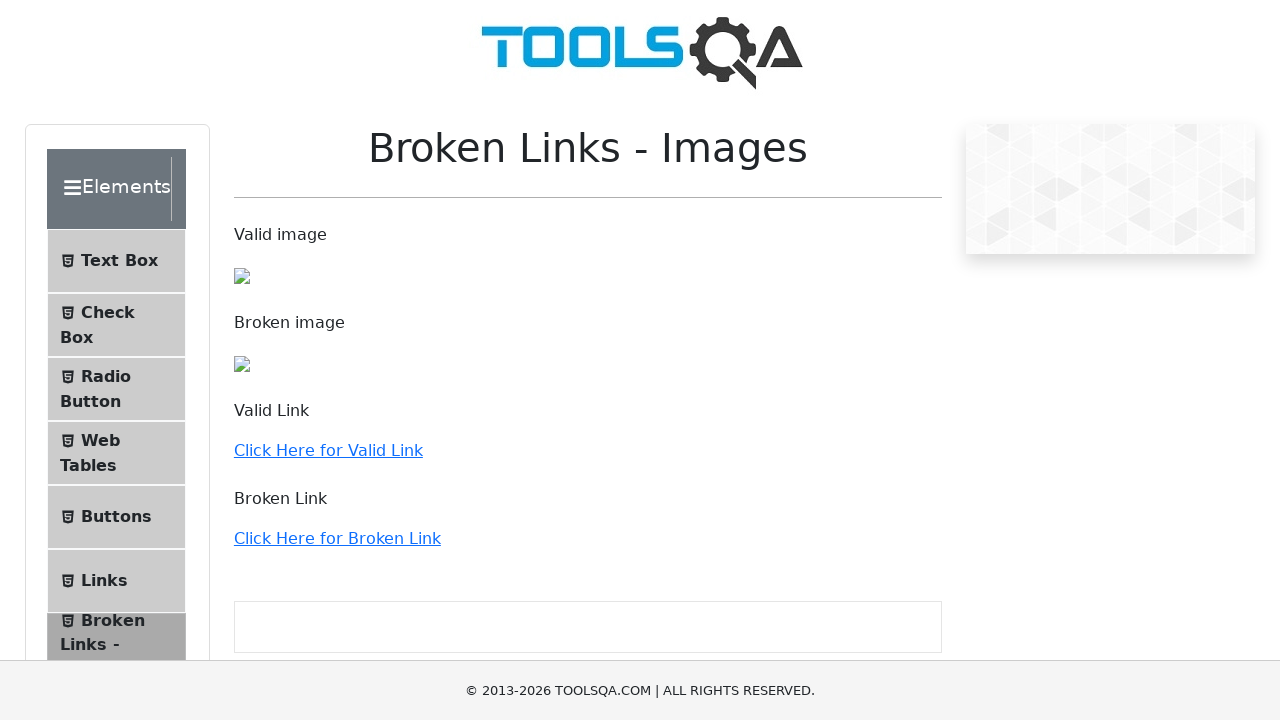